Tests basic browser navigation by visiting a contact page, refreshing it, clicking on the "About us" link, then navigating back and forward through browser history

Starting URL: https://www.testifyltd.com/contact

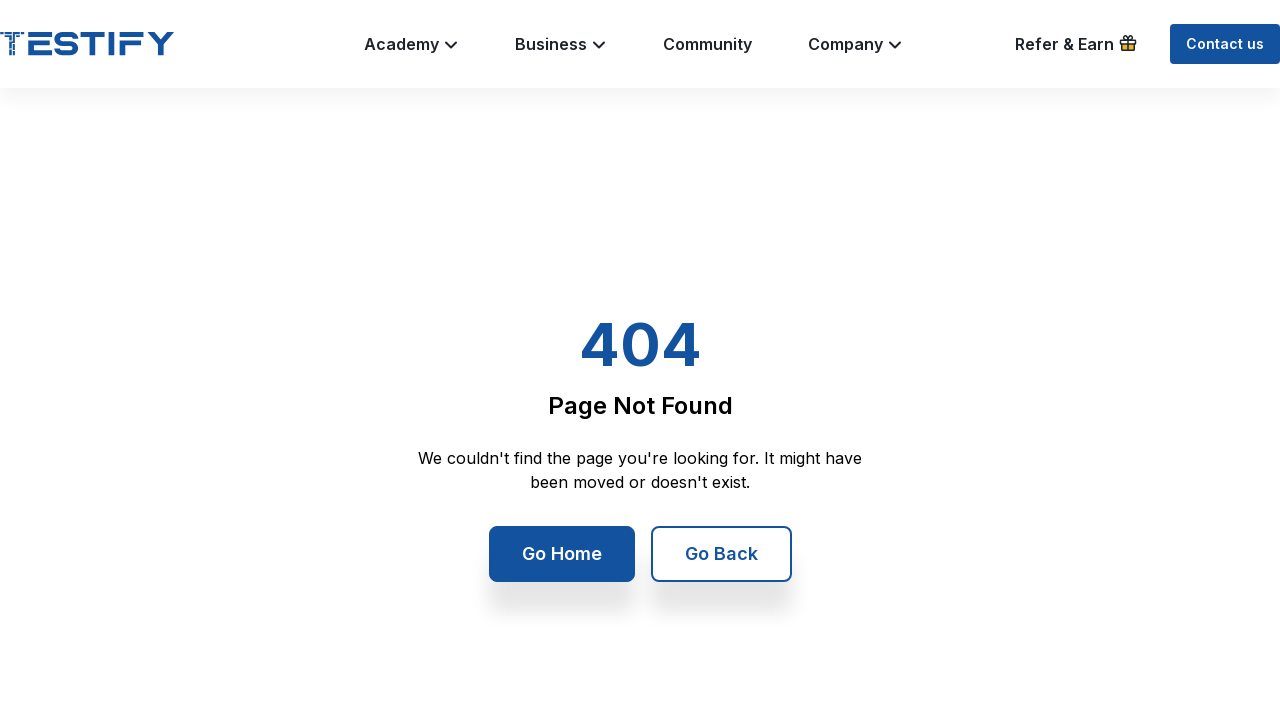

Refreshed the contact page
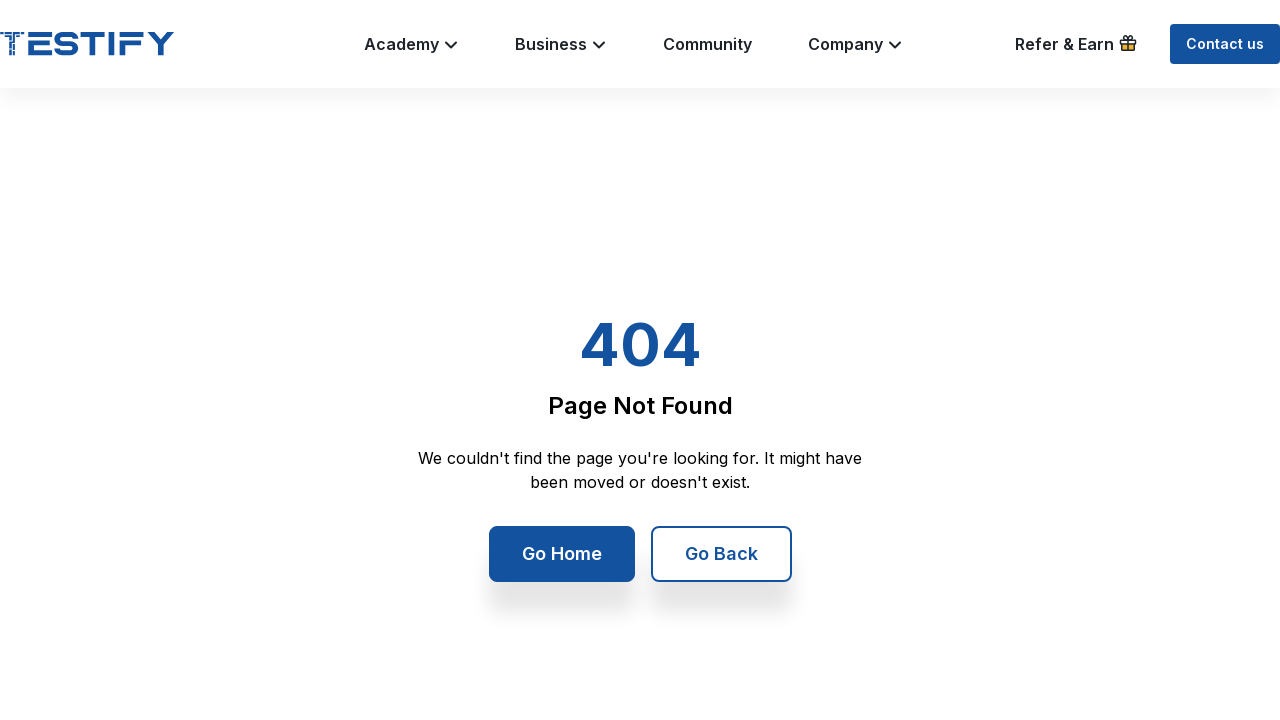

Clicked on 'About us' link at (351, 377) on text=About us
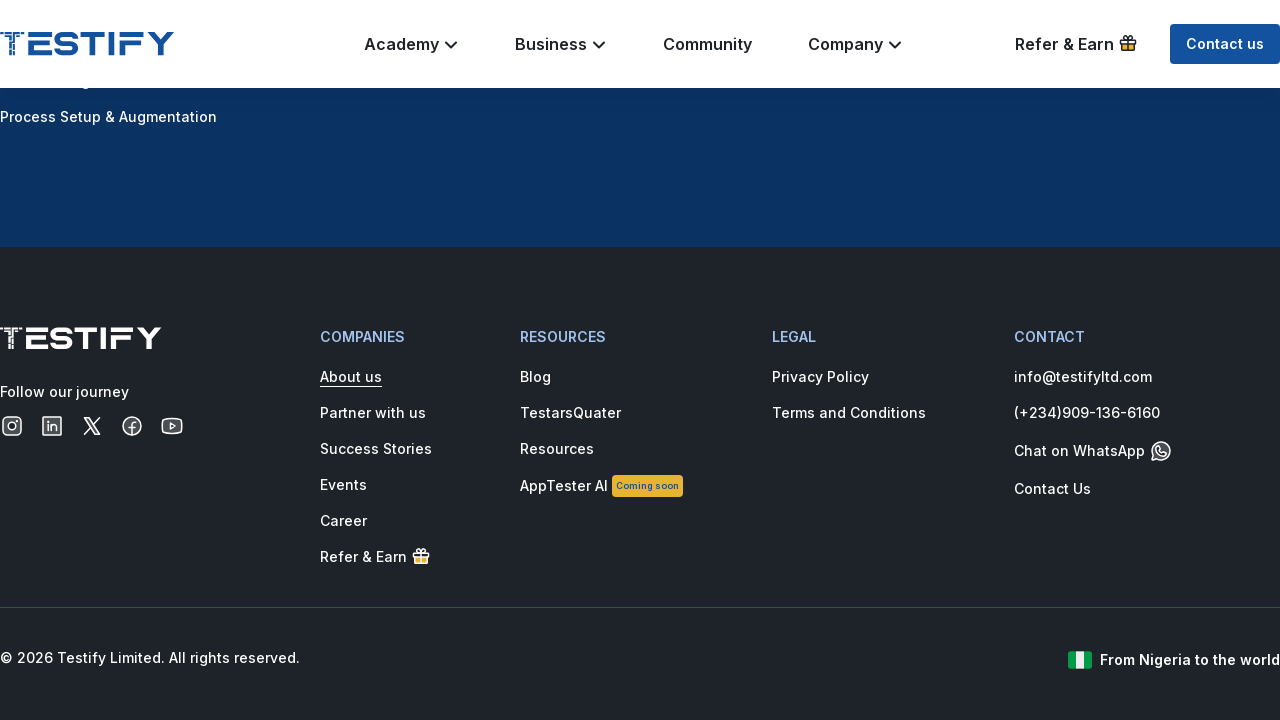

About us page loaded
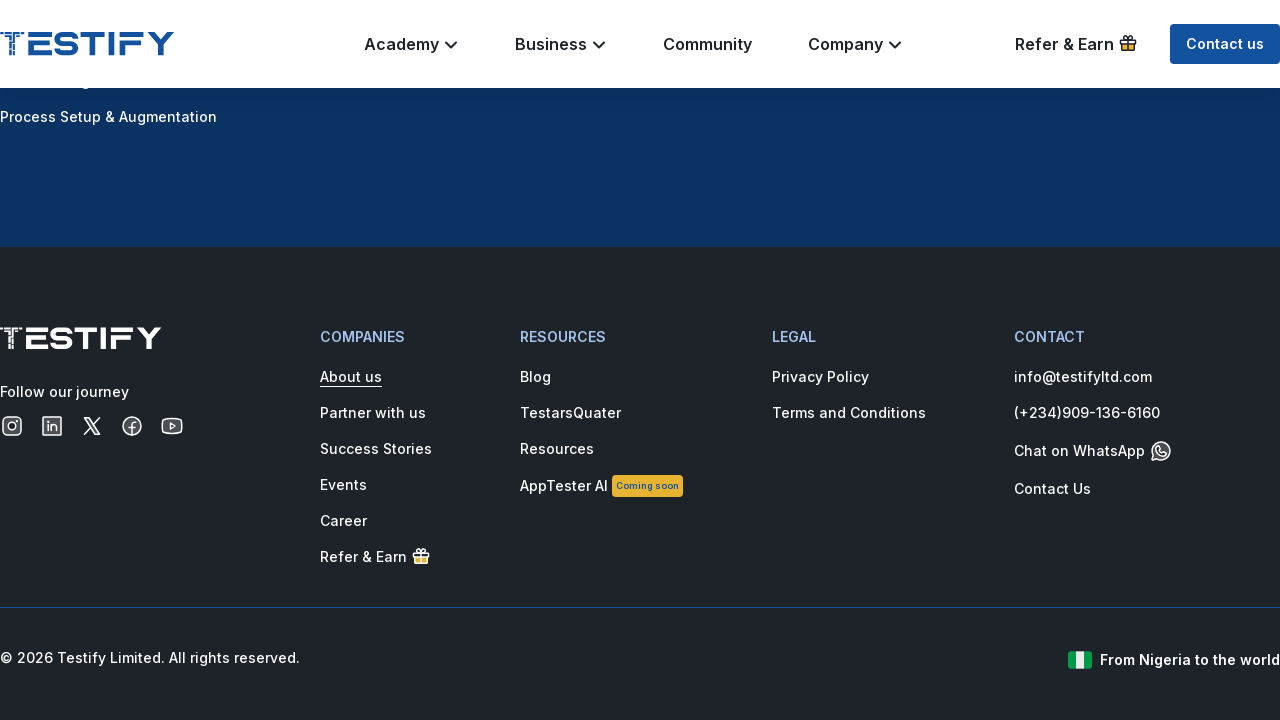

Navigated back to contact page
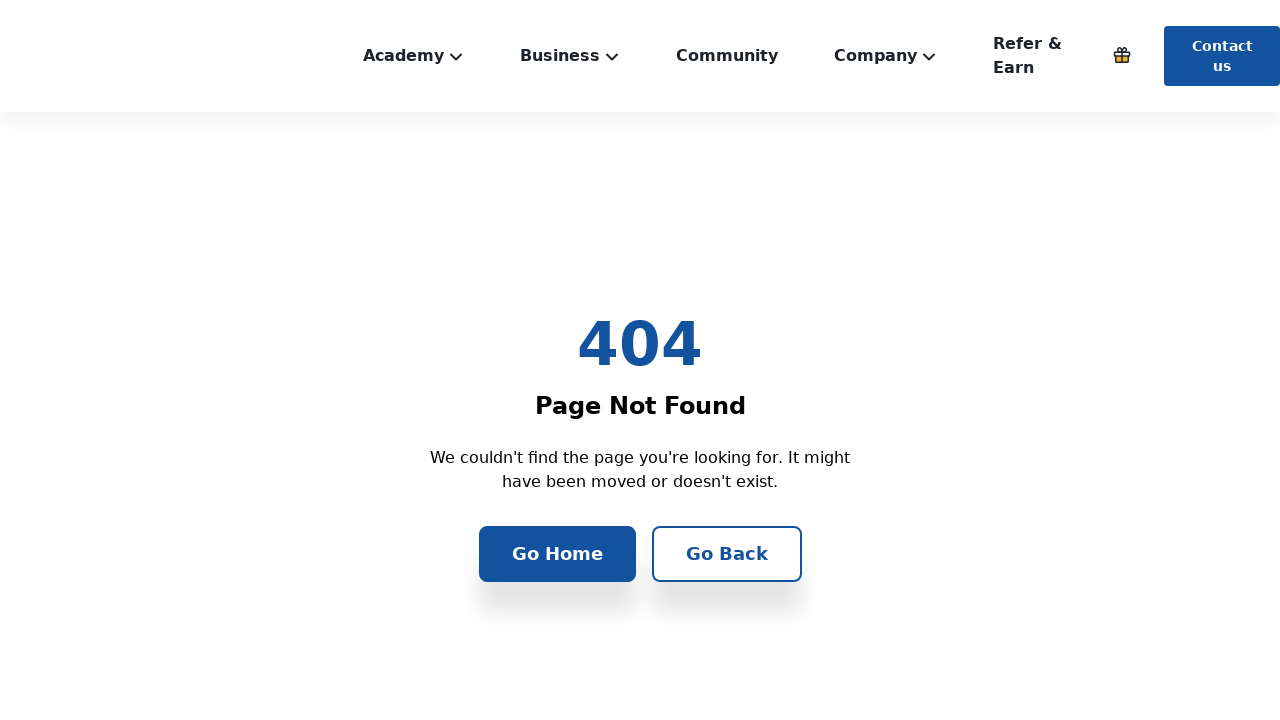

Contact page loaded
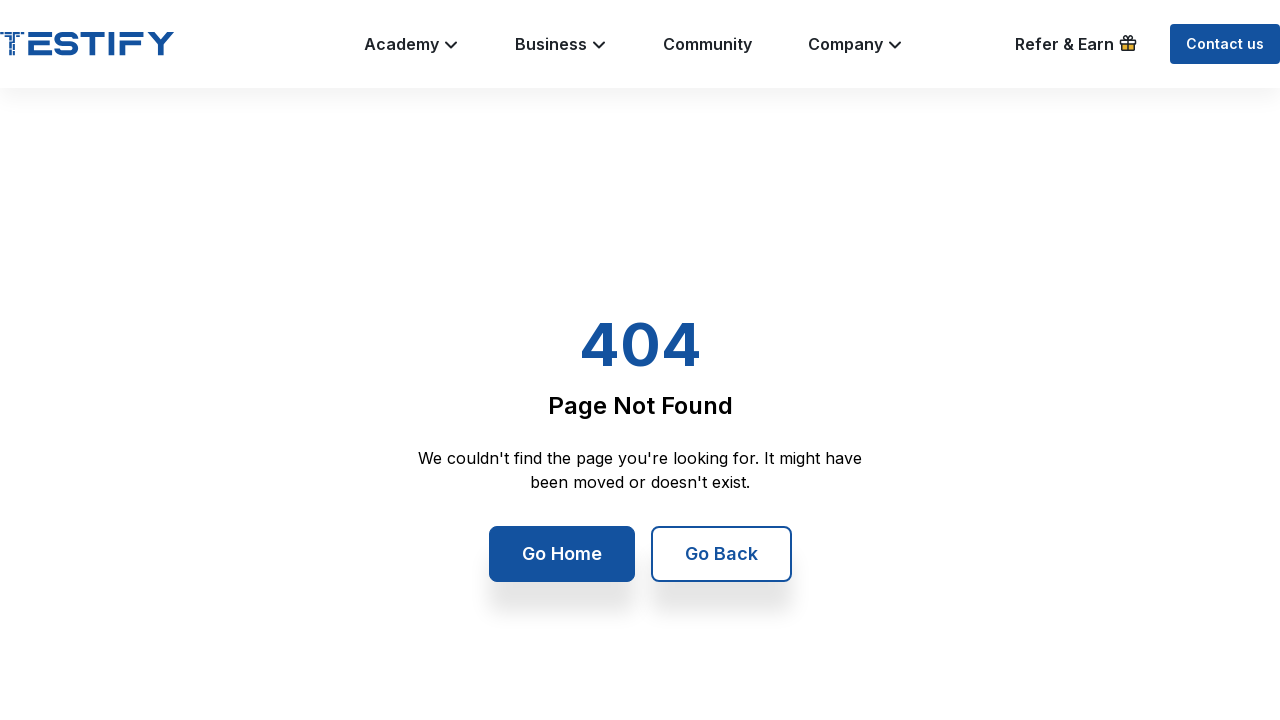

Navigated forward to About us page
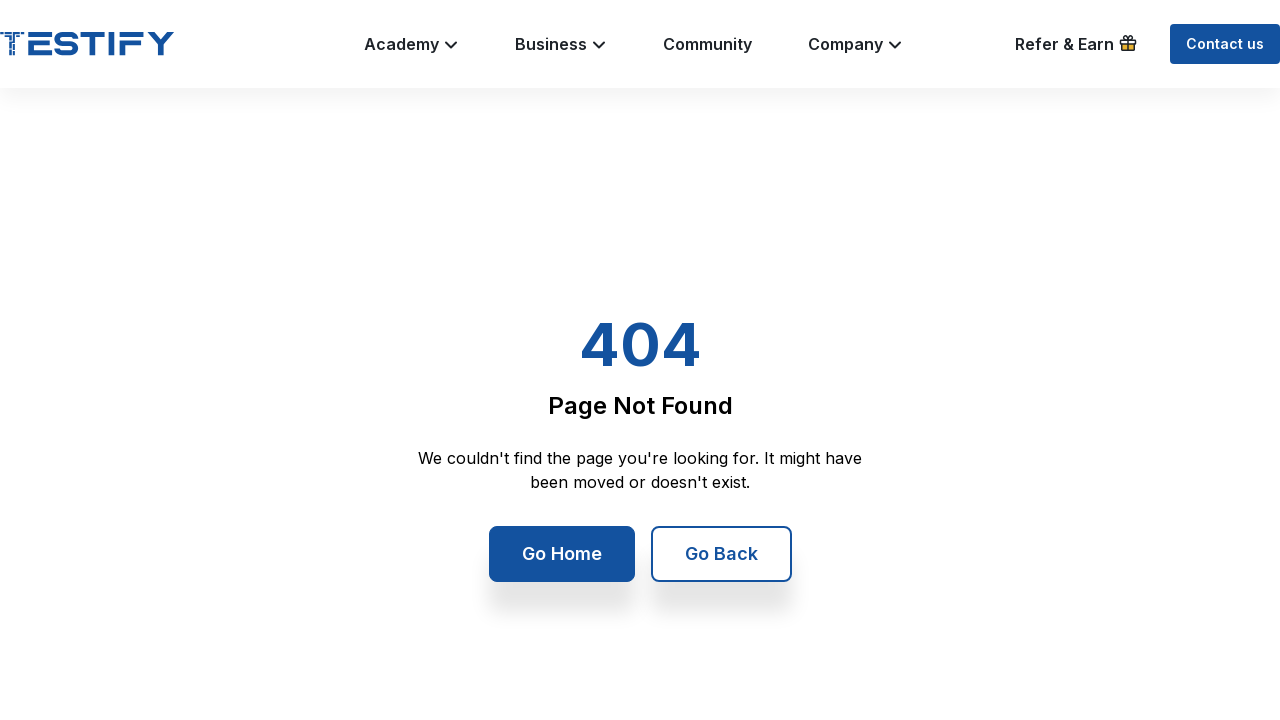

About us page loaded
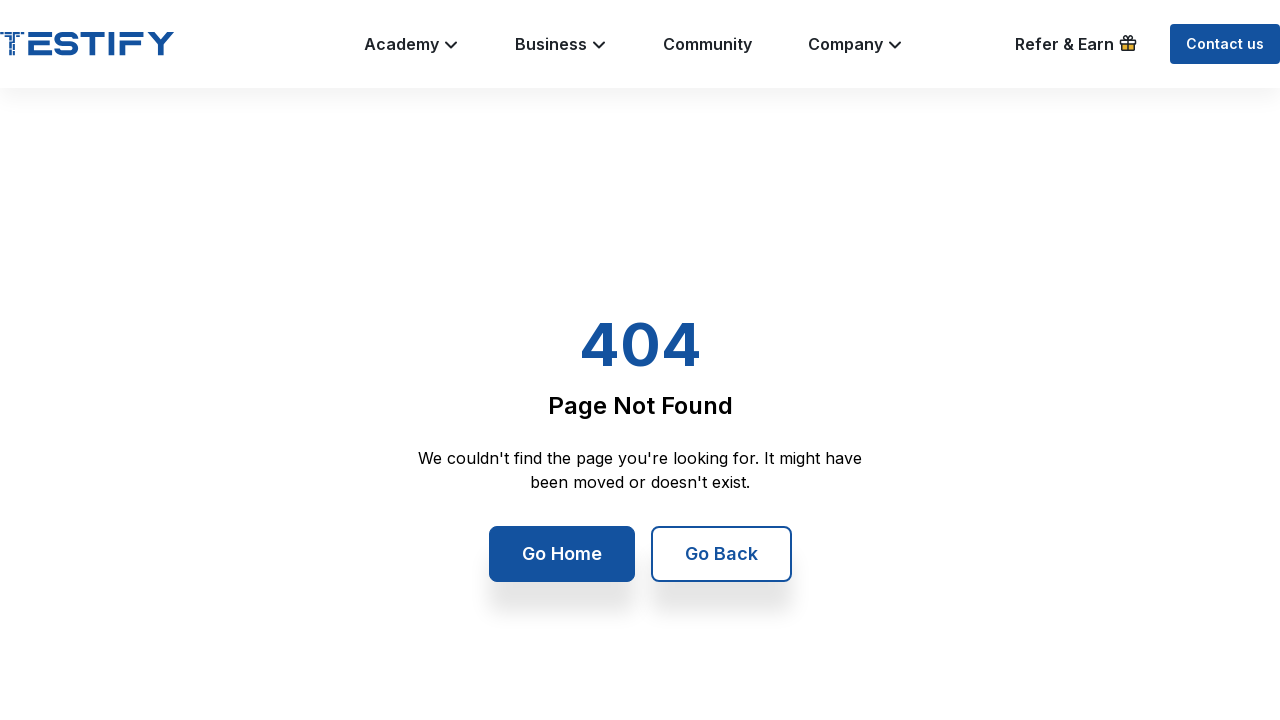

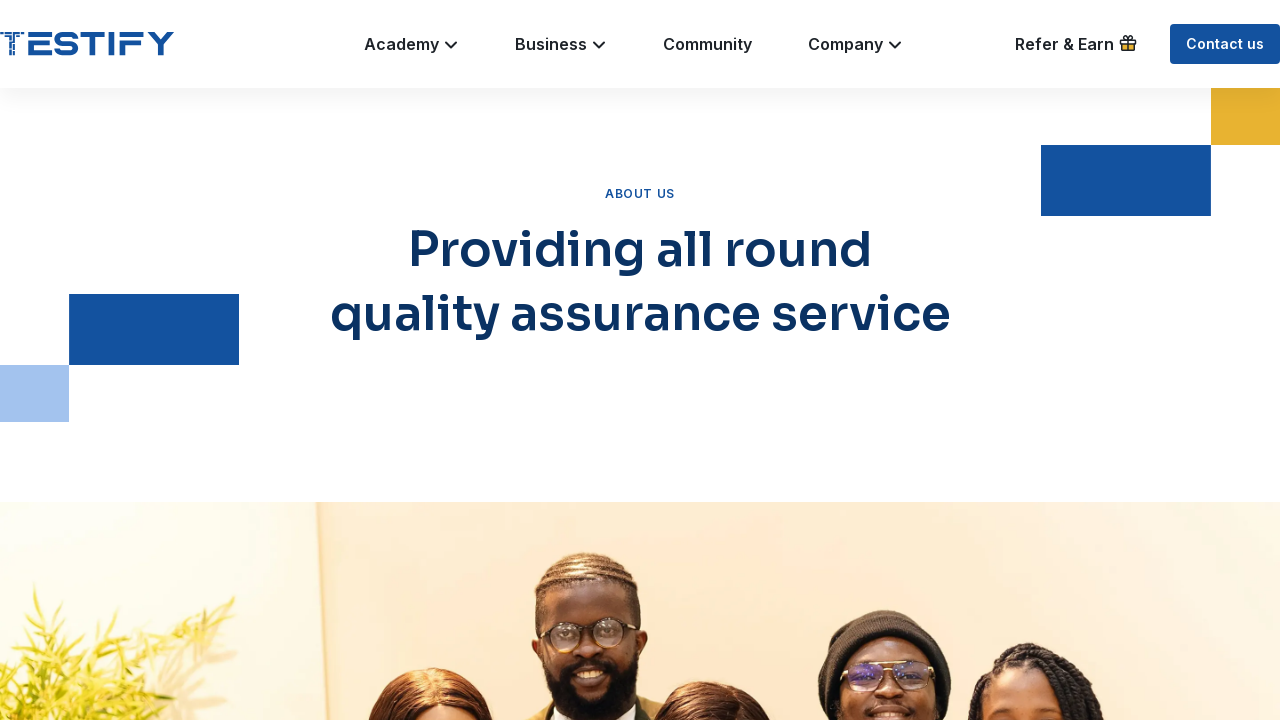